Tests product category filtering by clicking on Phones, Laptops, and Monitors categories and verifying the product list updates.

Starting URL: https://demoblaze.com/

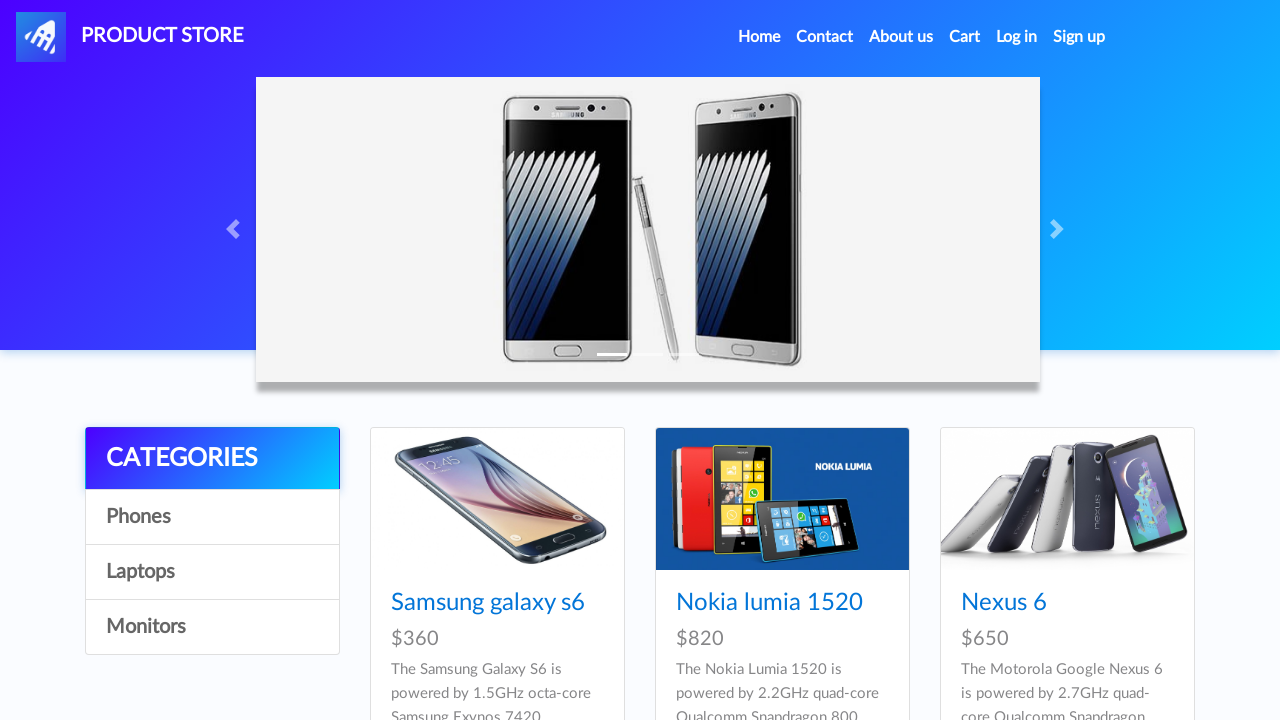

Clicked on Phones category at (212, 517) on internal:role=link[name="Phones"i]
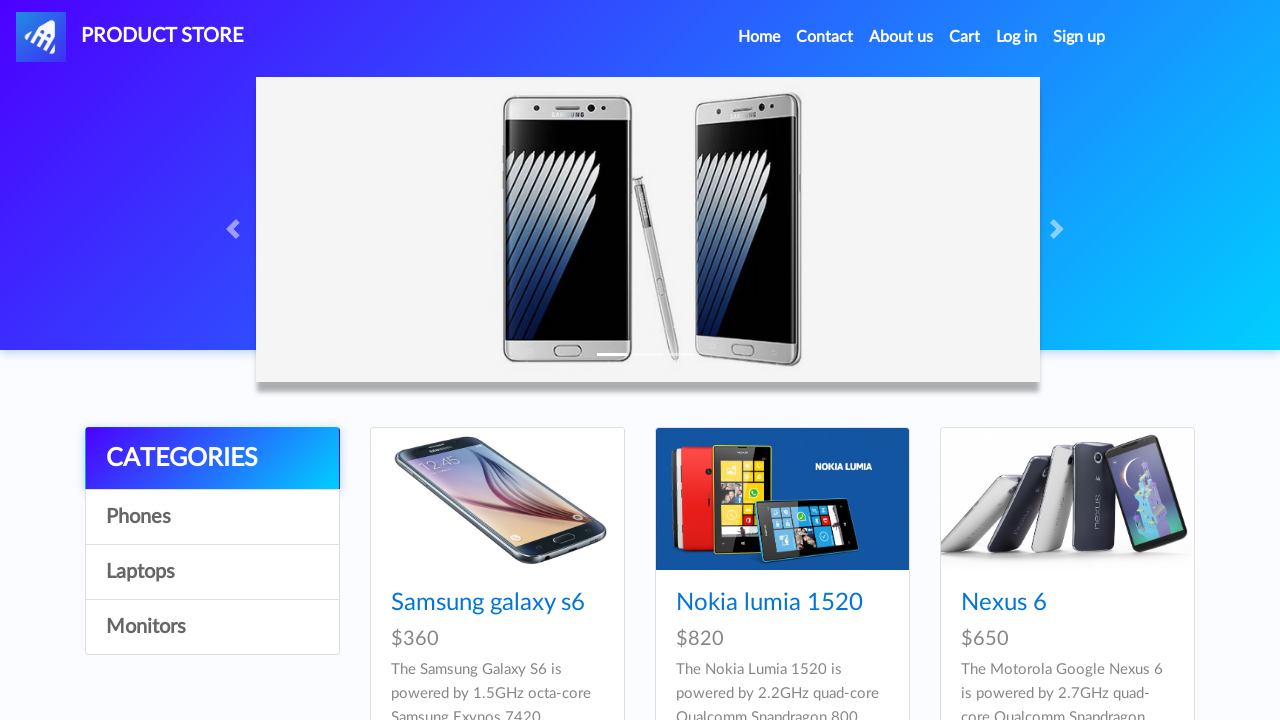

Waited 2500ms for page to load after clicking Phones
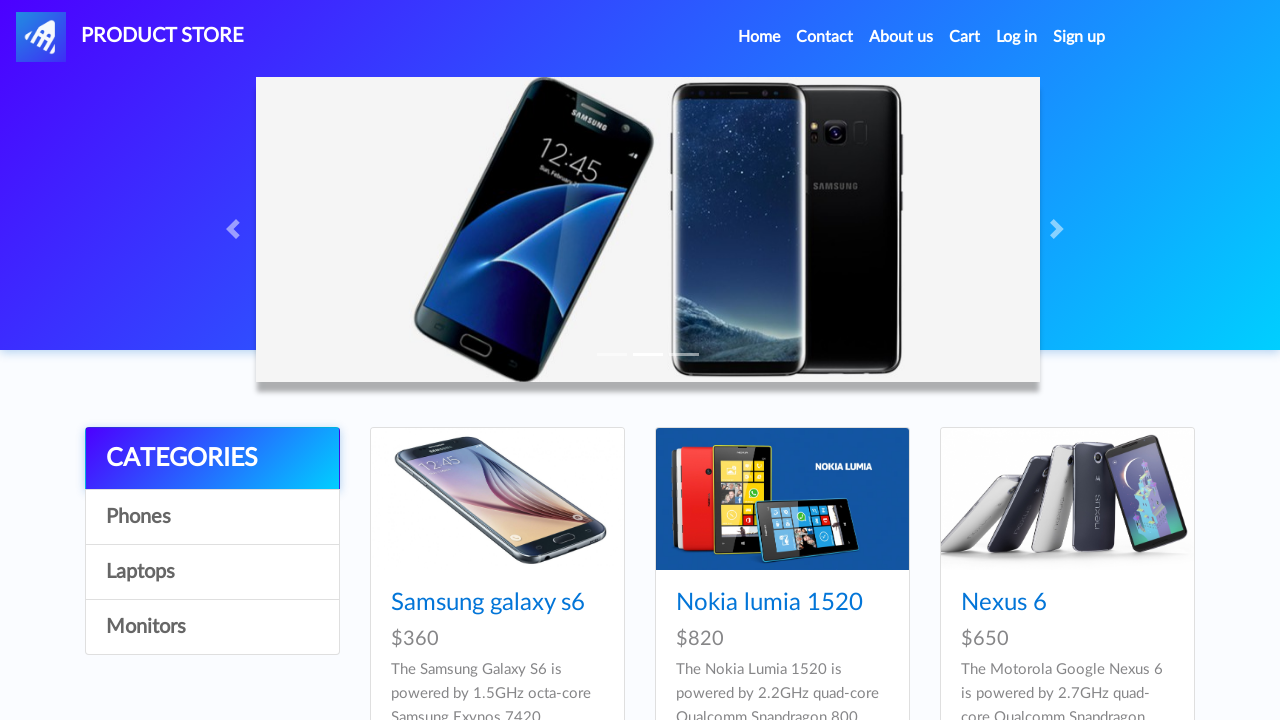

Product container appeared after selecting Phones category
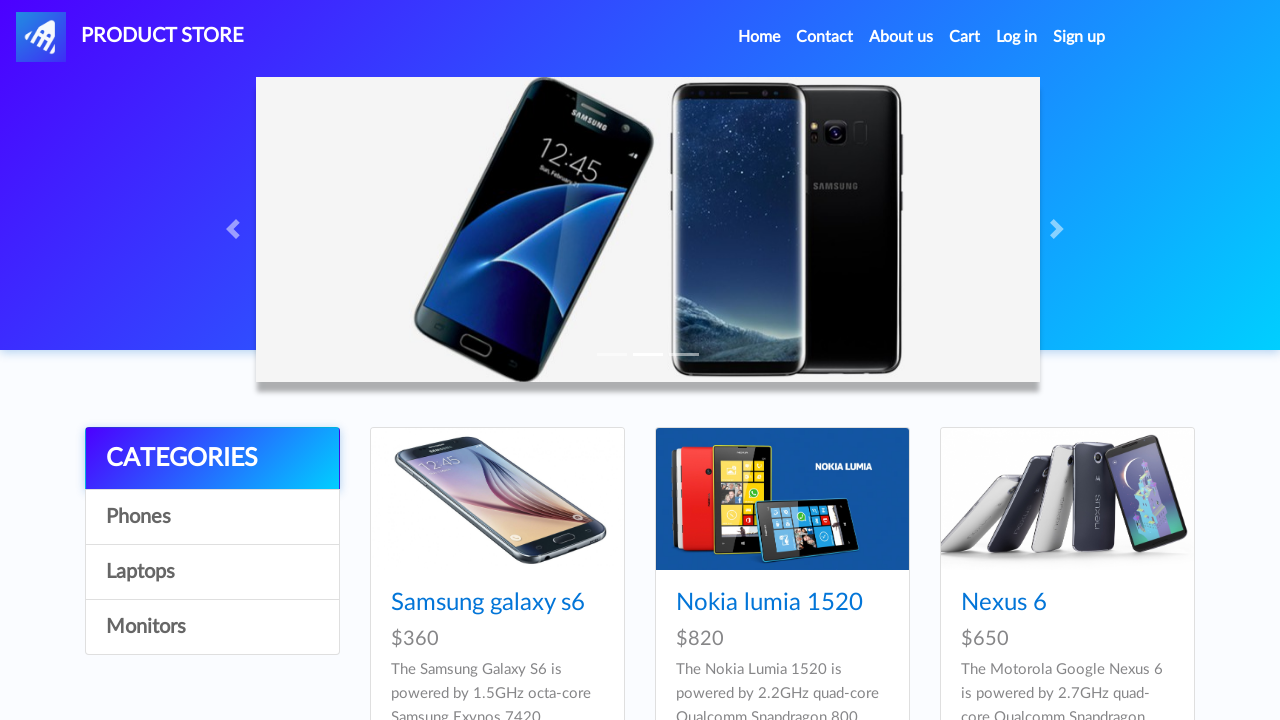

Clicked on Laptops category at (212, 572) on internal:role=link[name="Laptops"i]
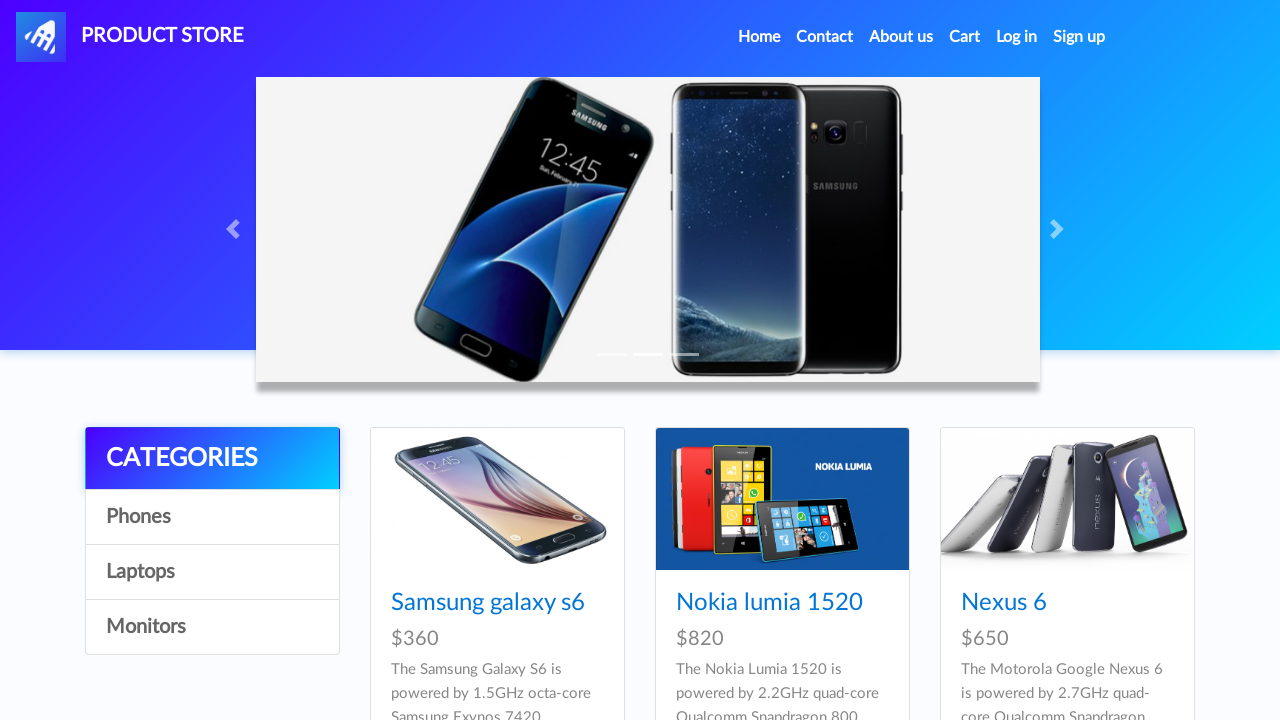

Waited 2000ms for page to load after clicking Laptops
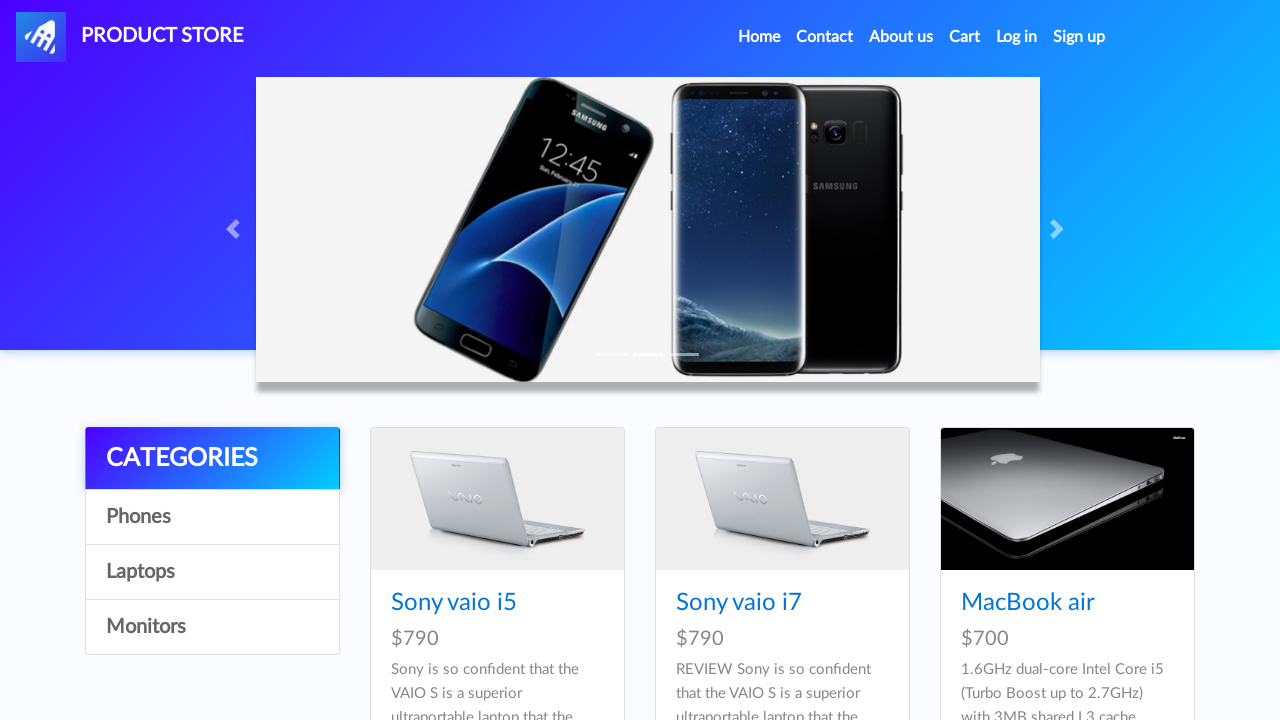

Product container appeared after selecting Laptops category
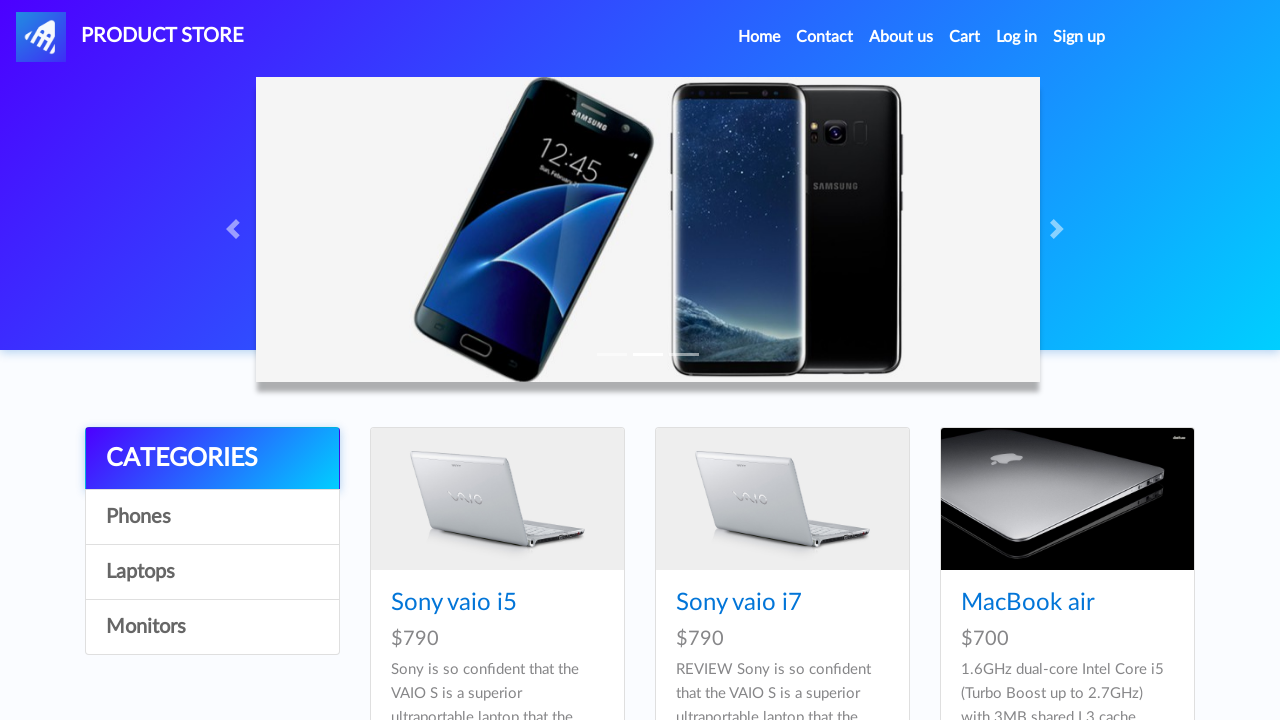

Clicked on Monitors category at (212, 627) on internal:role=link[name="Monitors"i]
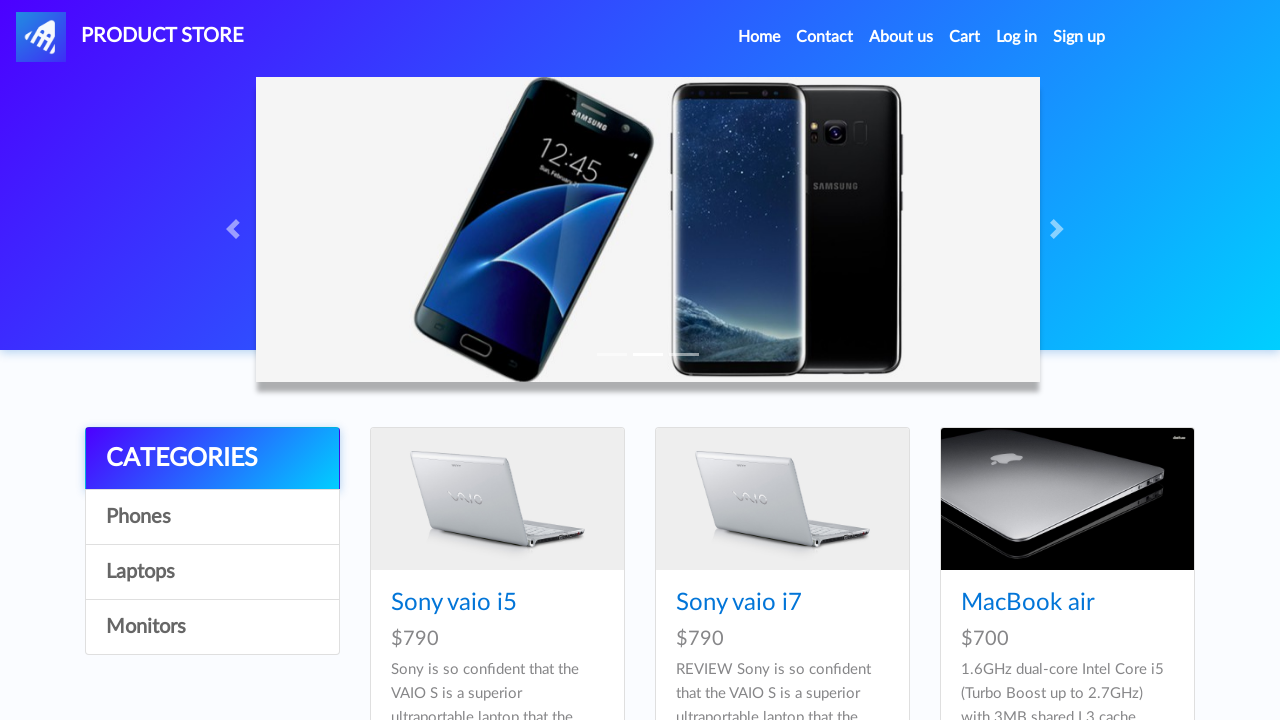

Waited 2000ms for page to load after clicking Monitors
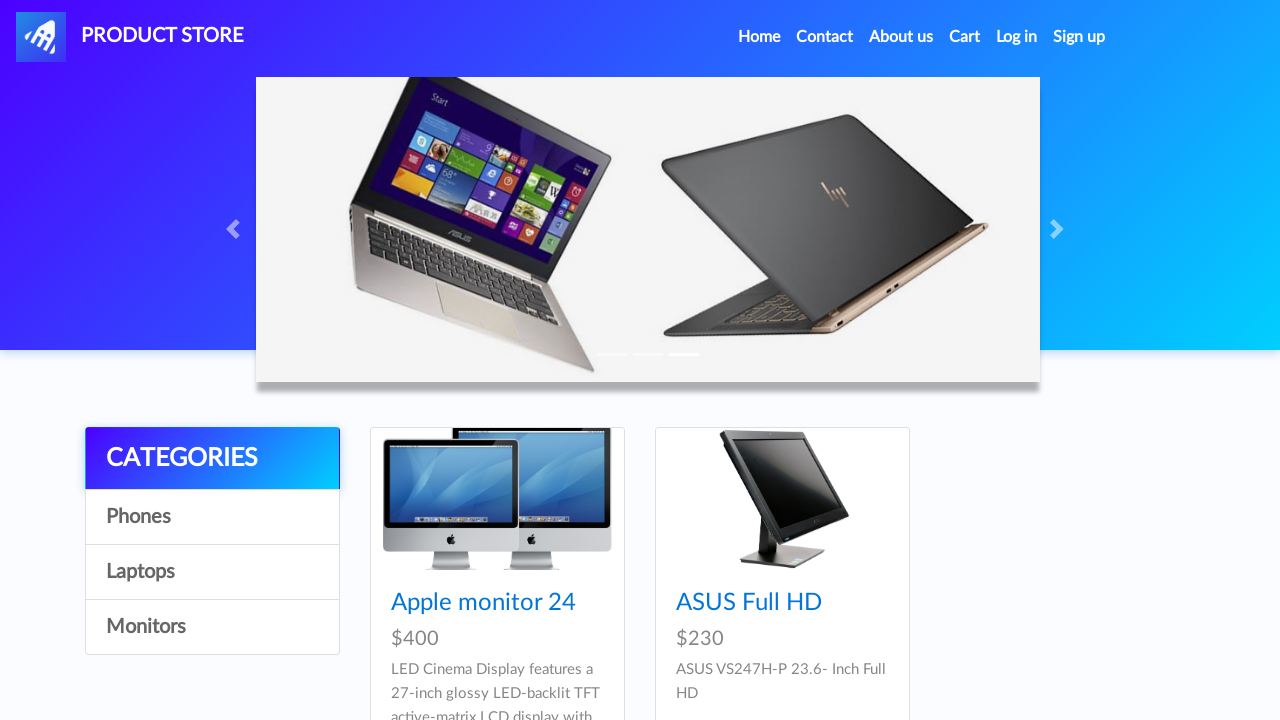

Product container appeared after selecting Monitors category
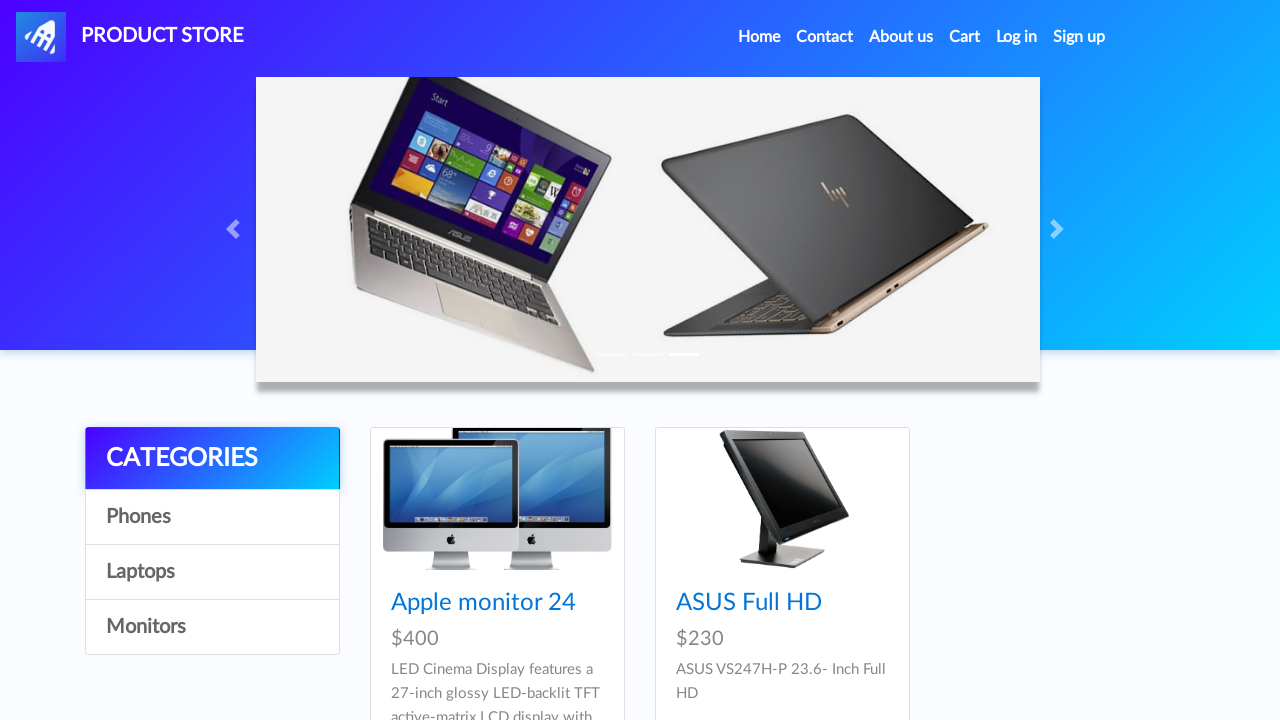

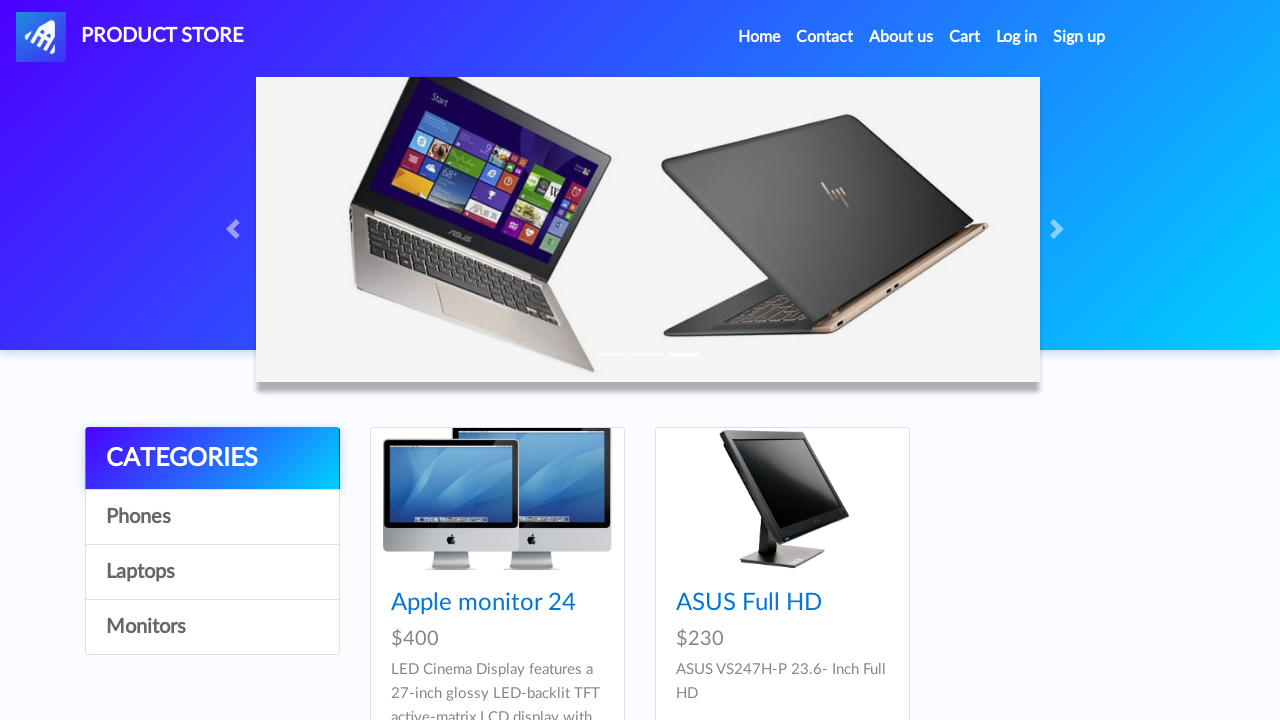